Navigates to the OrangeHRM demo login page and maximizes the browser window

Starting URL: https://opensource-demo.orangehrmlive.com/web/index.php/auth/login

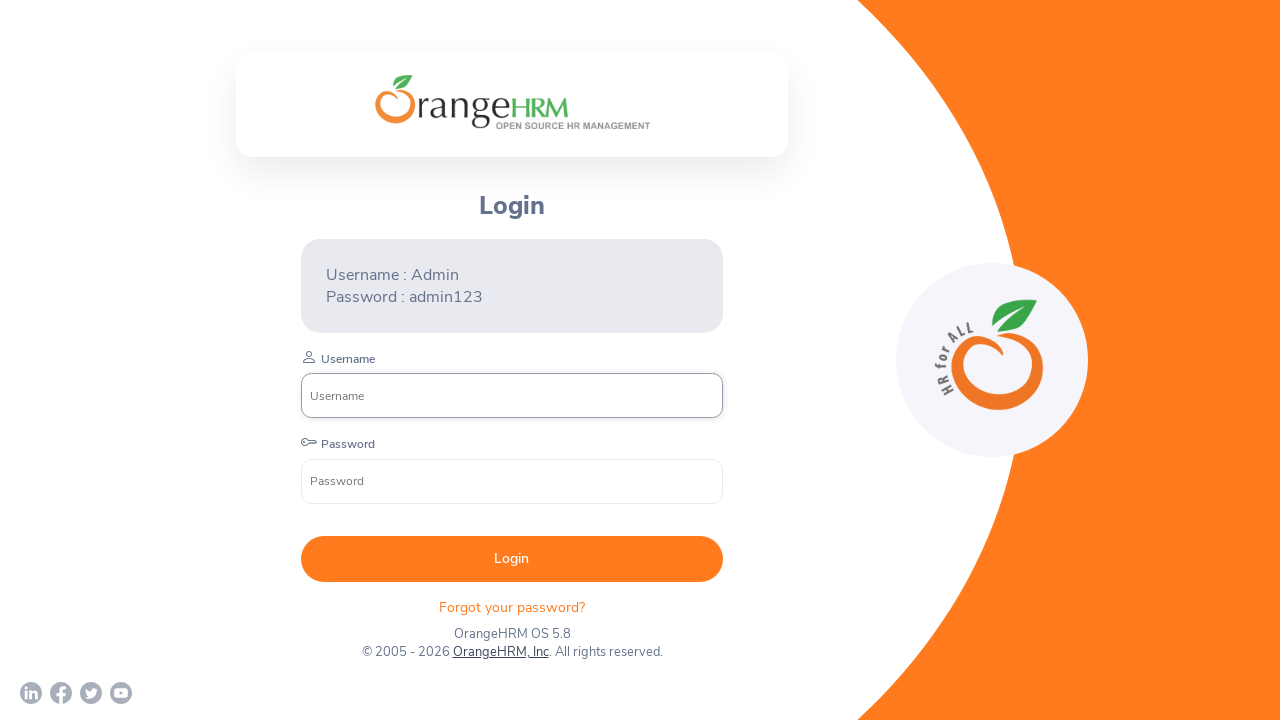

Waited 2 seconds for OrangeHRM login page to fully load
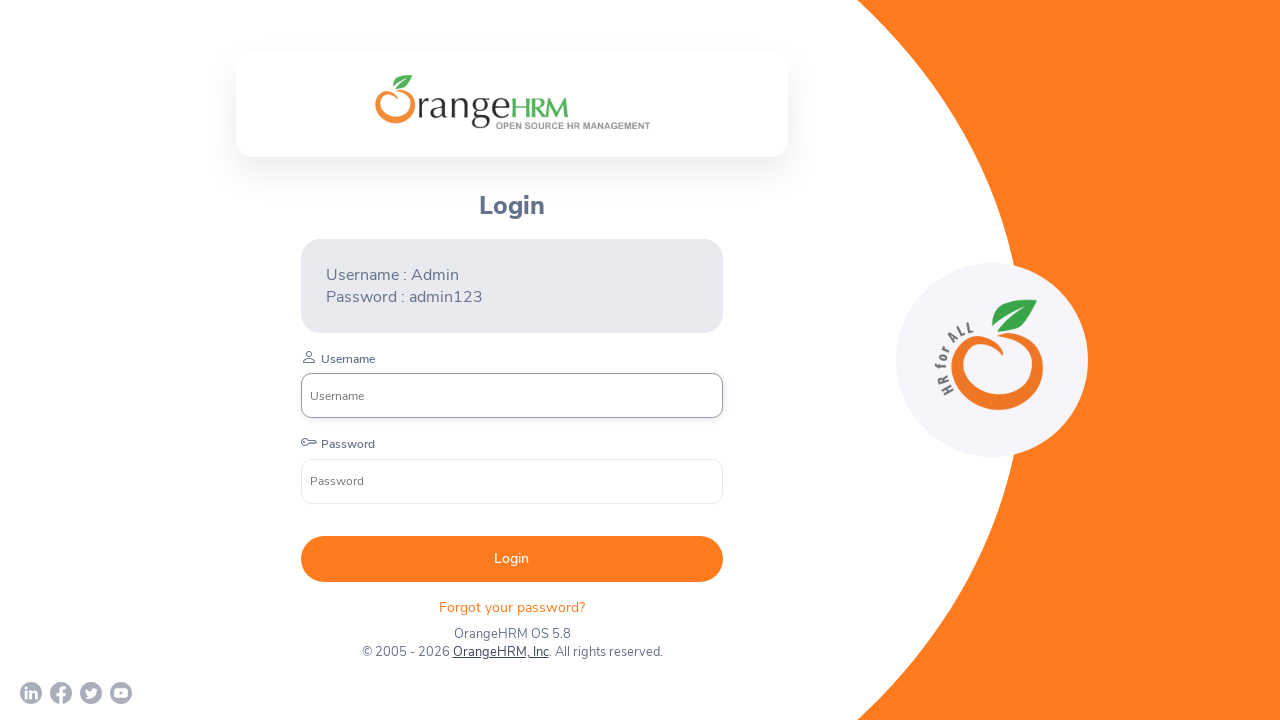

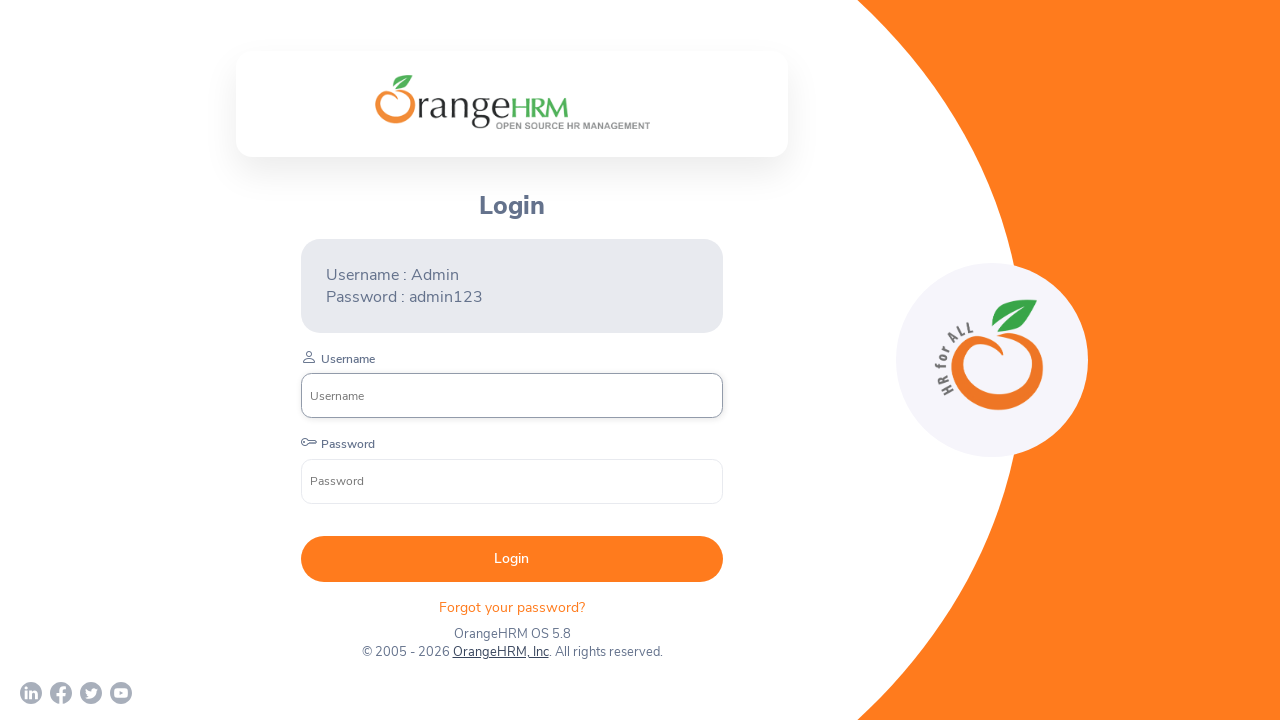